Tests iframe interaction by switching to an embedded iframe and clicking on the "All Access plan" link, then switching back to the main content

Starting URL: https://rahulshettyacademy.com/AutomationPractice/

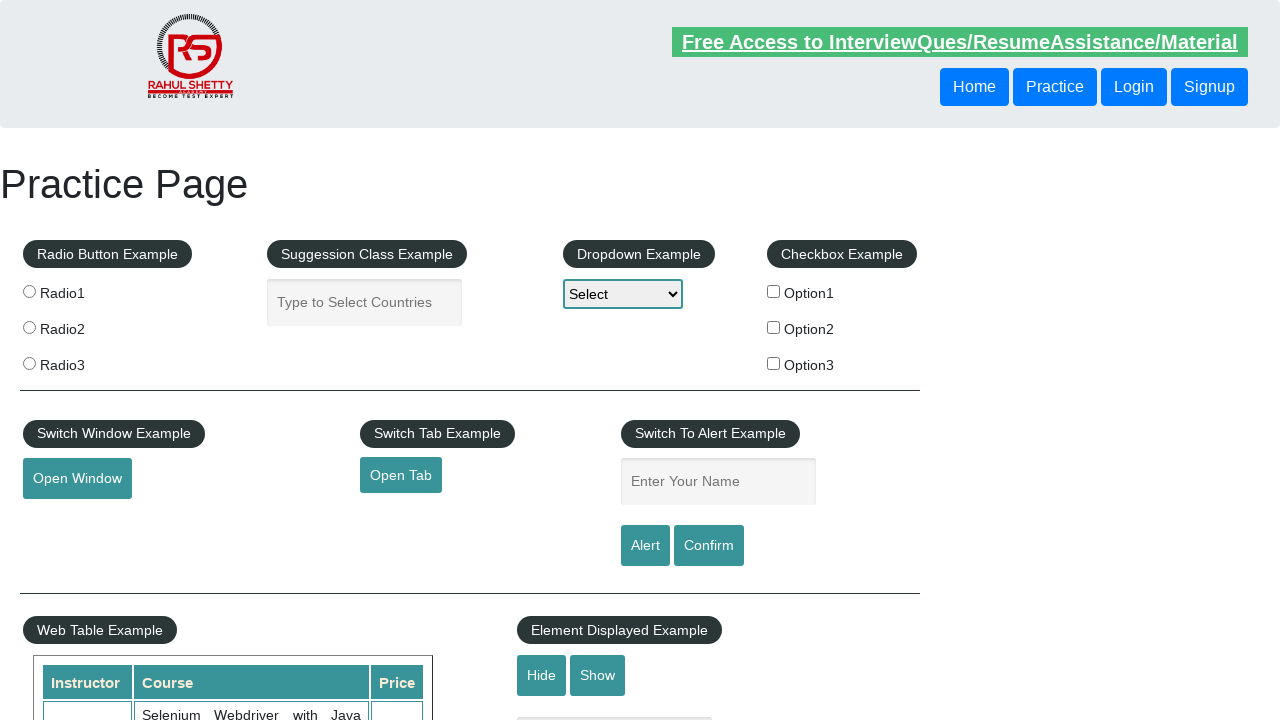

Waited for page to load with networkidle state
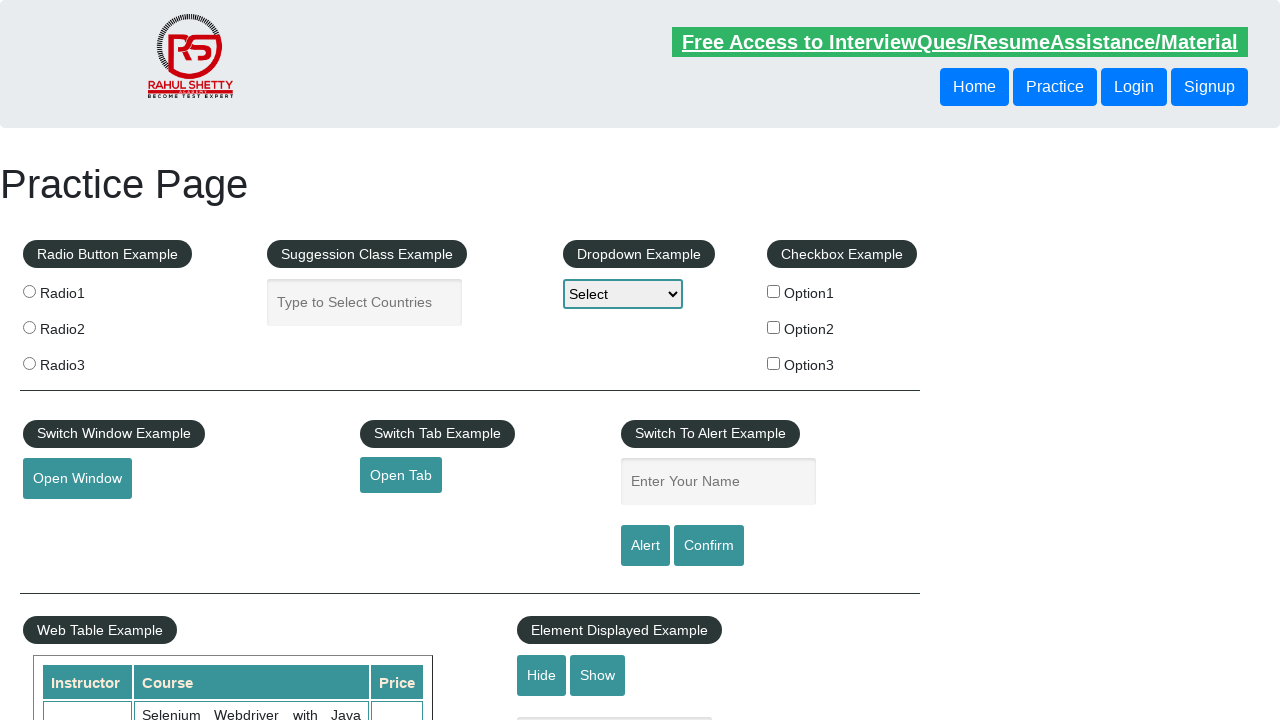

Located the courses iframe element
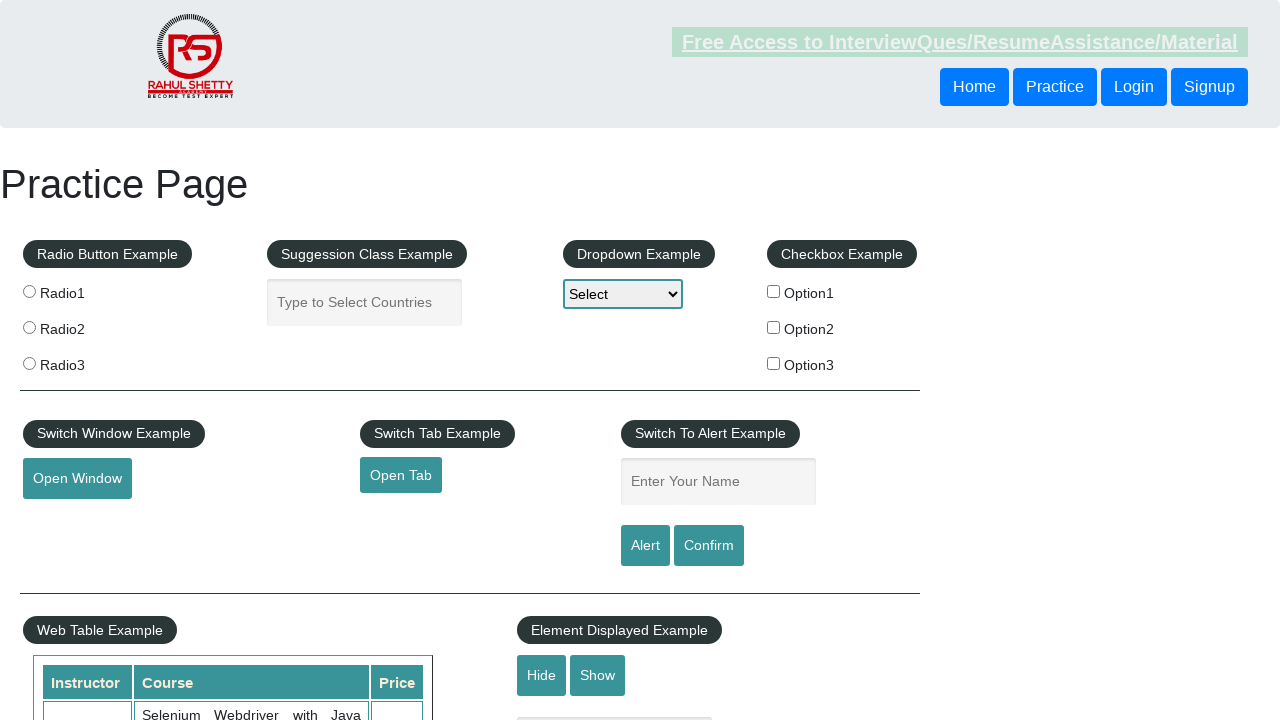

Clicked on 'All Access plan' link within the iframe at (307, 360) on #courses-iframe >> internal:control=enter-frame >> a.new-navbar-highlighter:has-
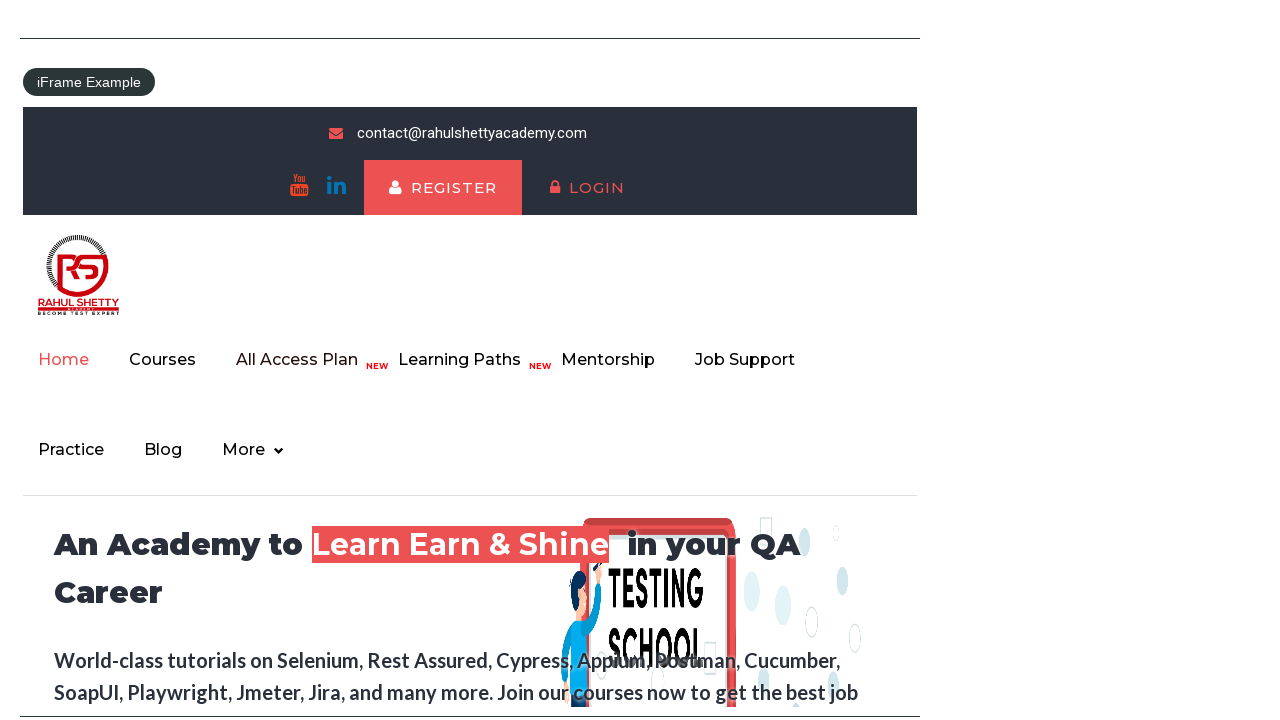

Waited 2 seconds for click action to complete
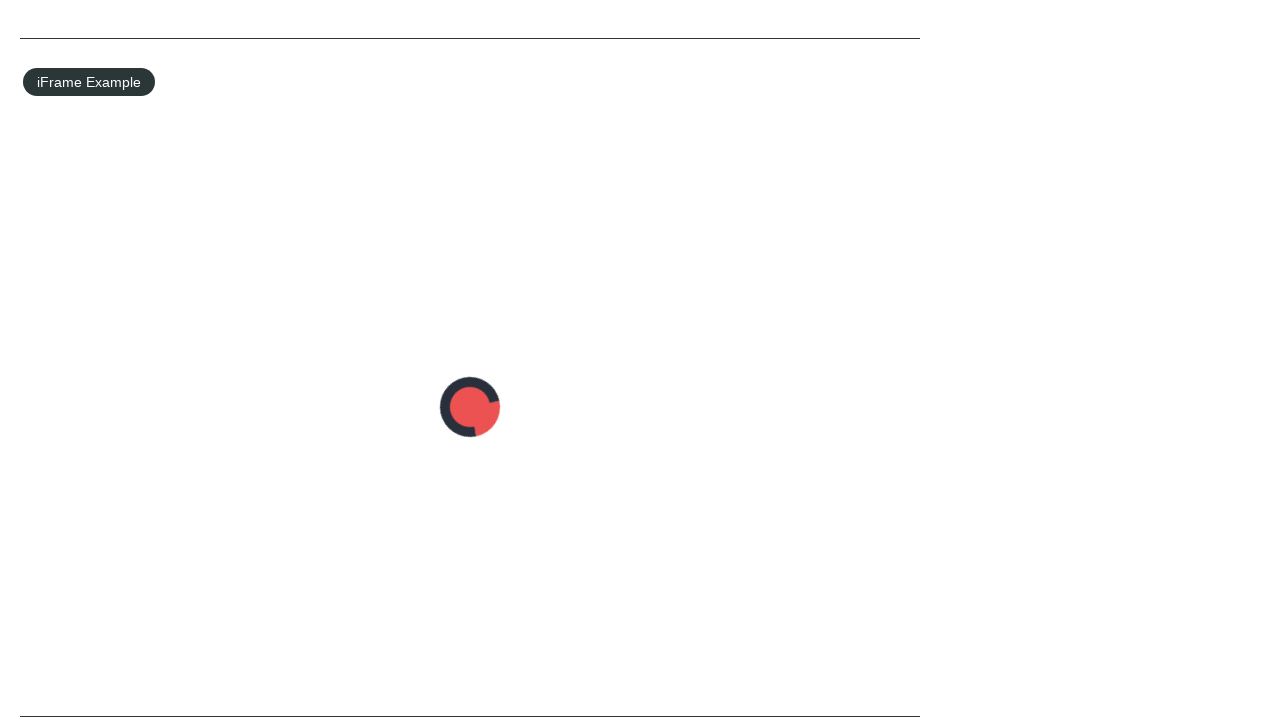

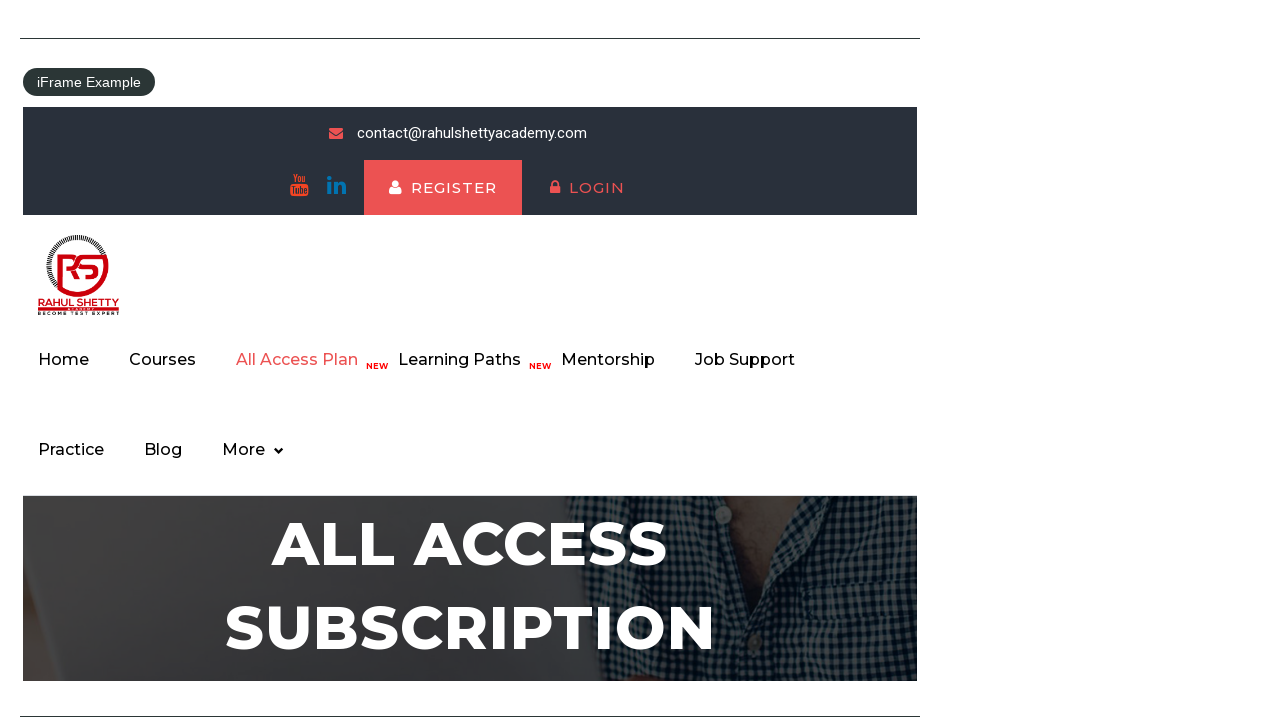